Tests selecting a country option by value from a dropdown, verifying the selection changes and feedback text updates correctly.

Starting URL: https://osstep.github.io/action_selectOptions

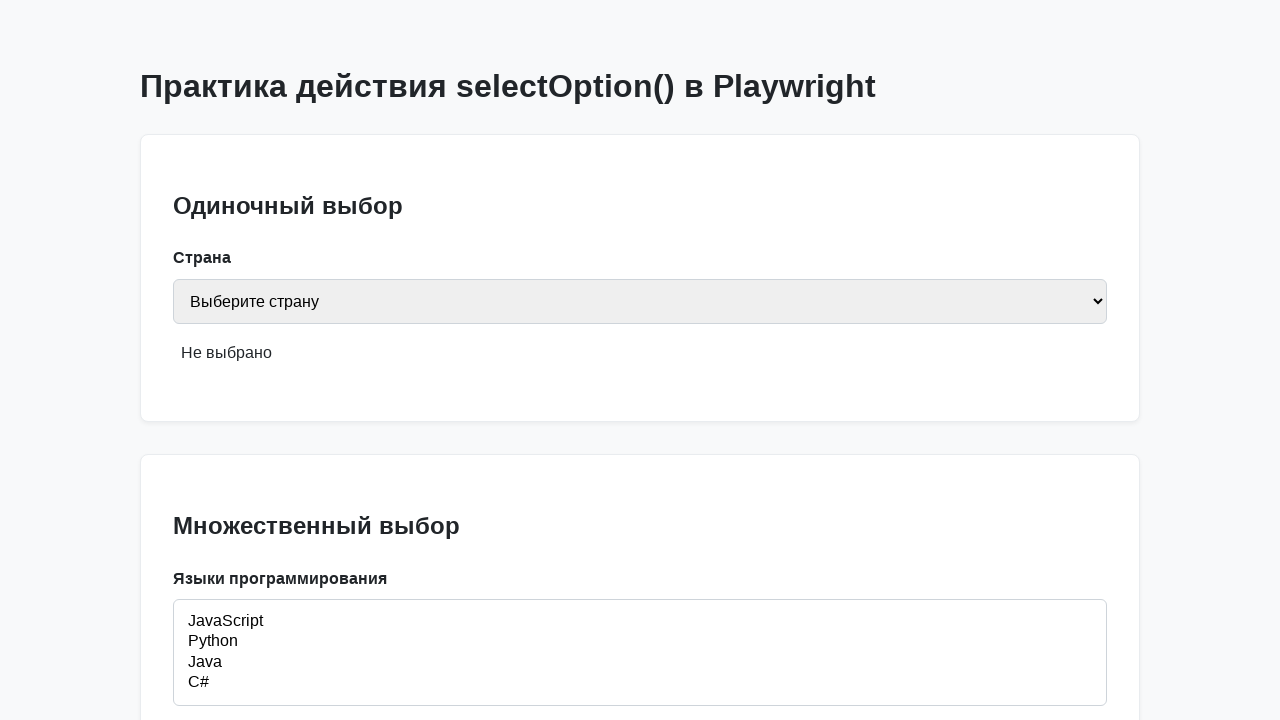

Located country select element by label 'Страна'
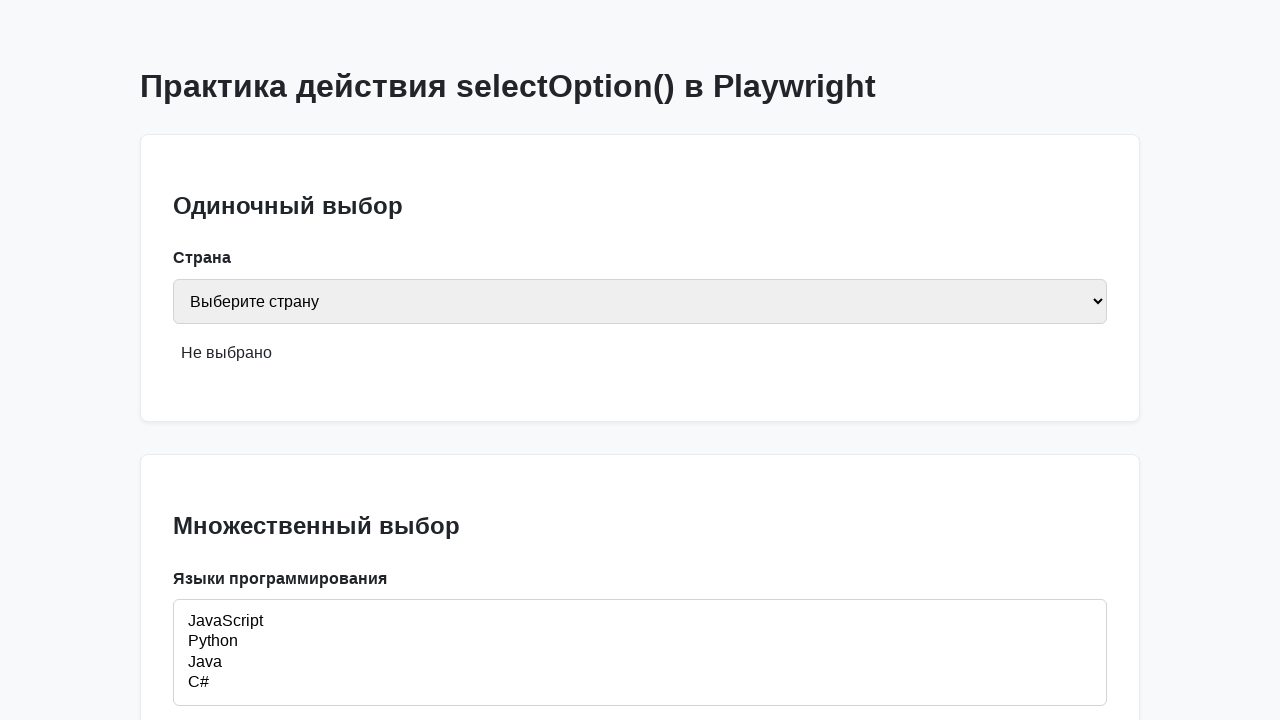

Verified that no country is selected initially
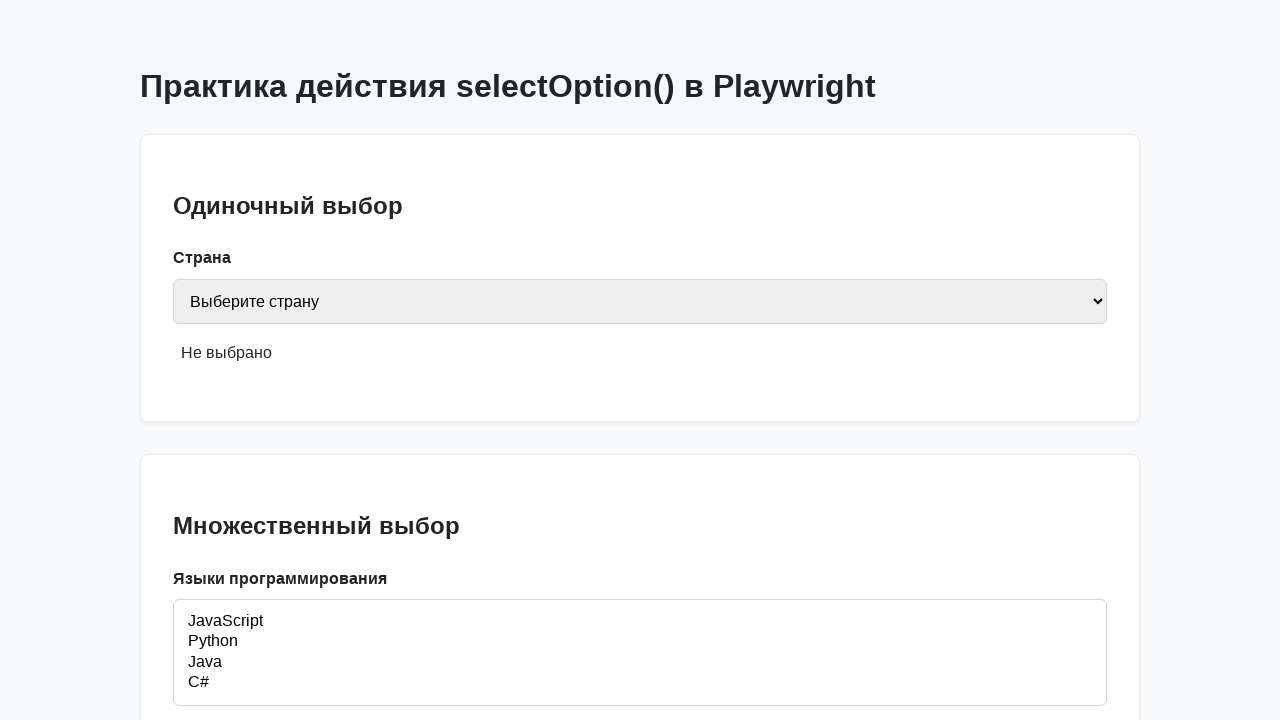

Selected Russia option by value 'ru' on internal:label="\u0421\u0442\u0440\u0430\u043d\u0430"i
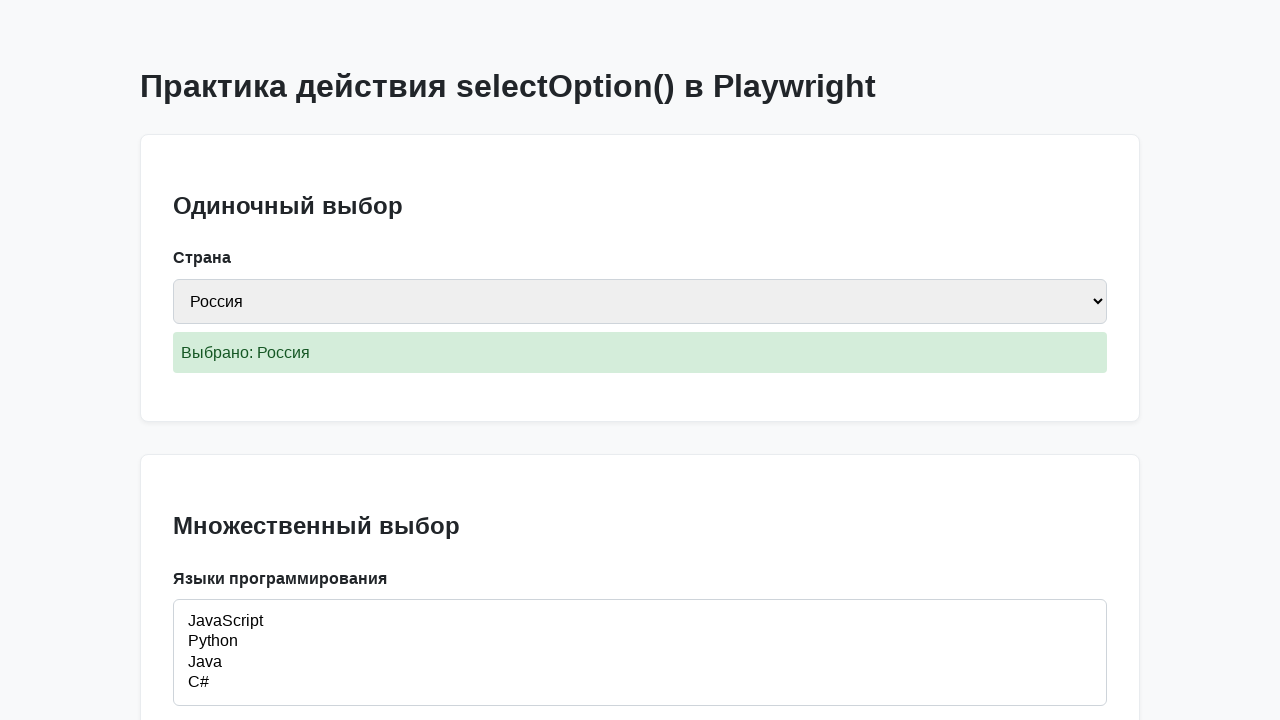

Verified that Russia was selected (input value is 'ru')
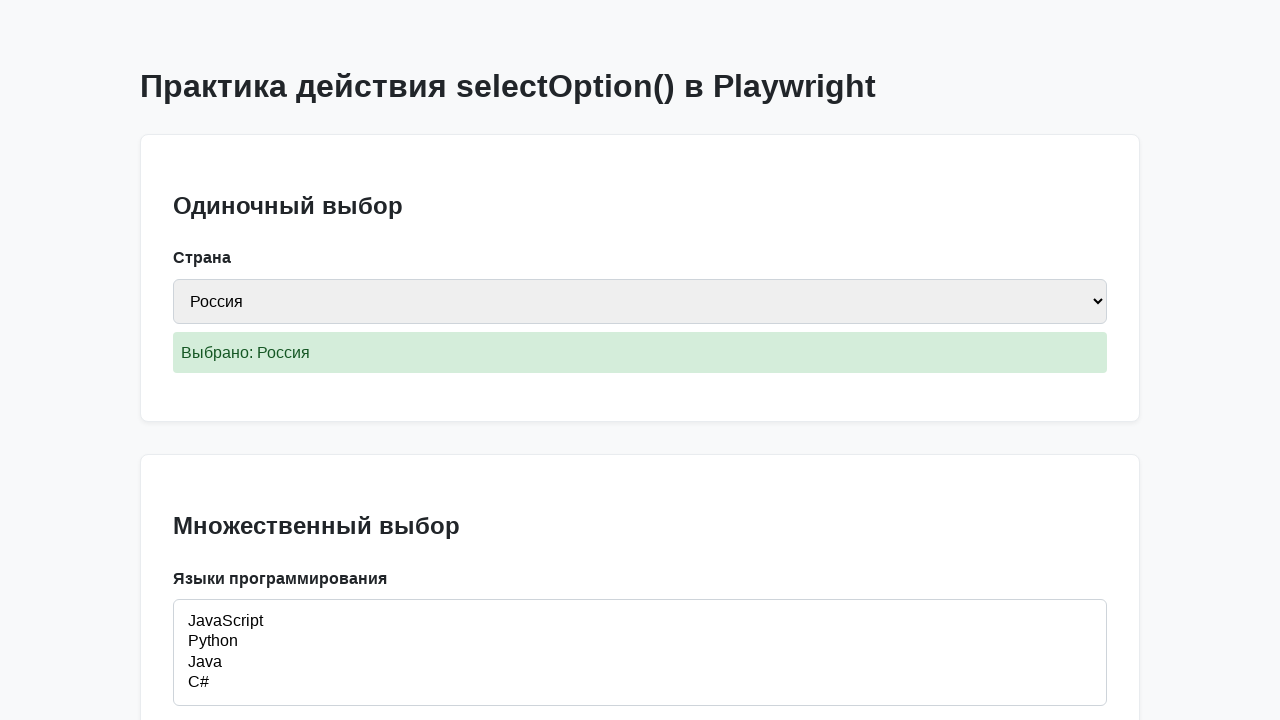

Waited for country feedback element to appear
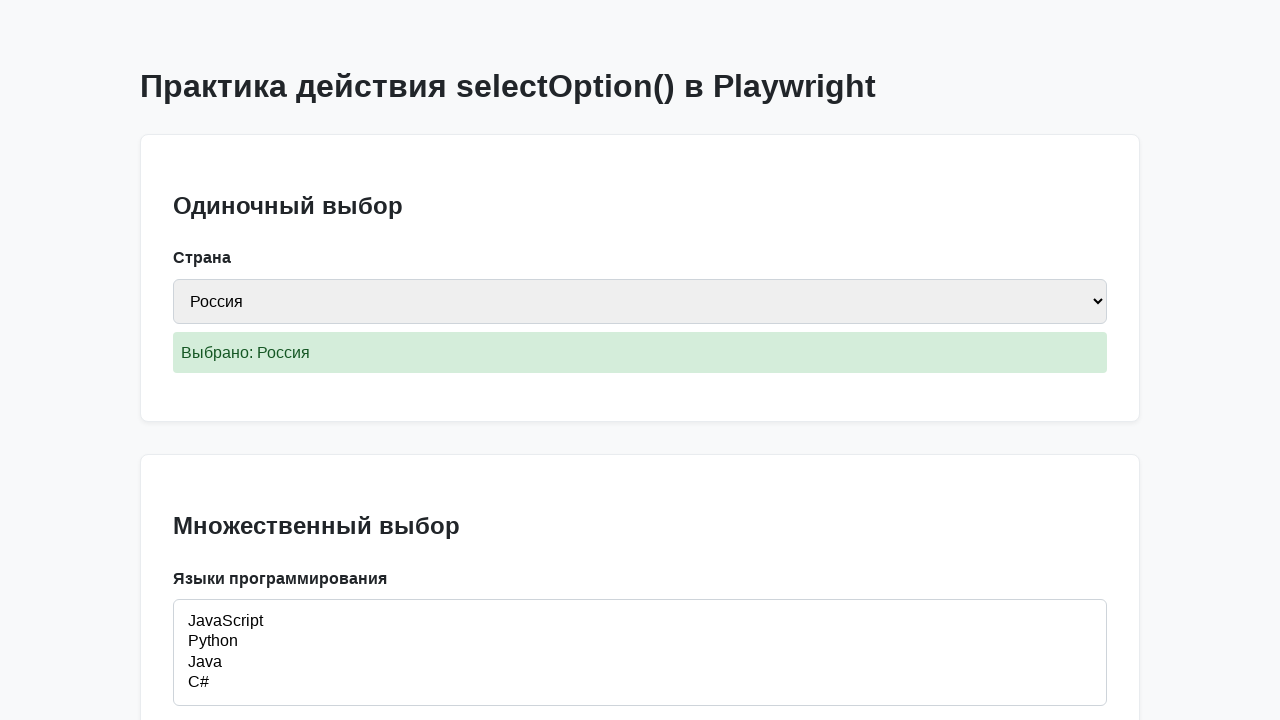

Verified feedback text shows 'Выбрано: Россия'
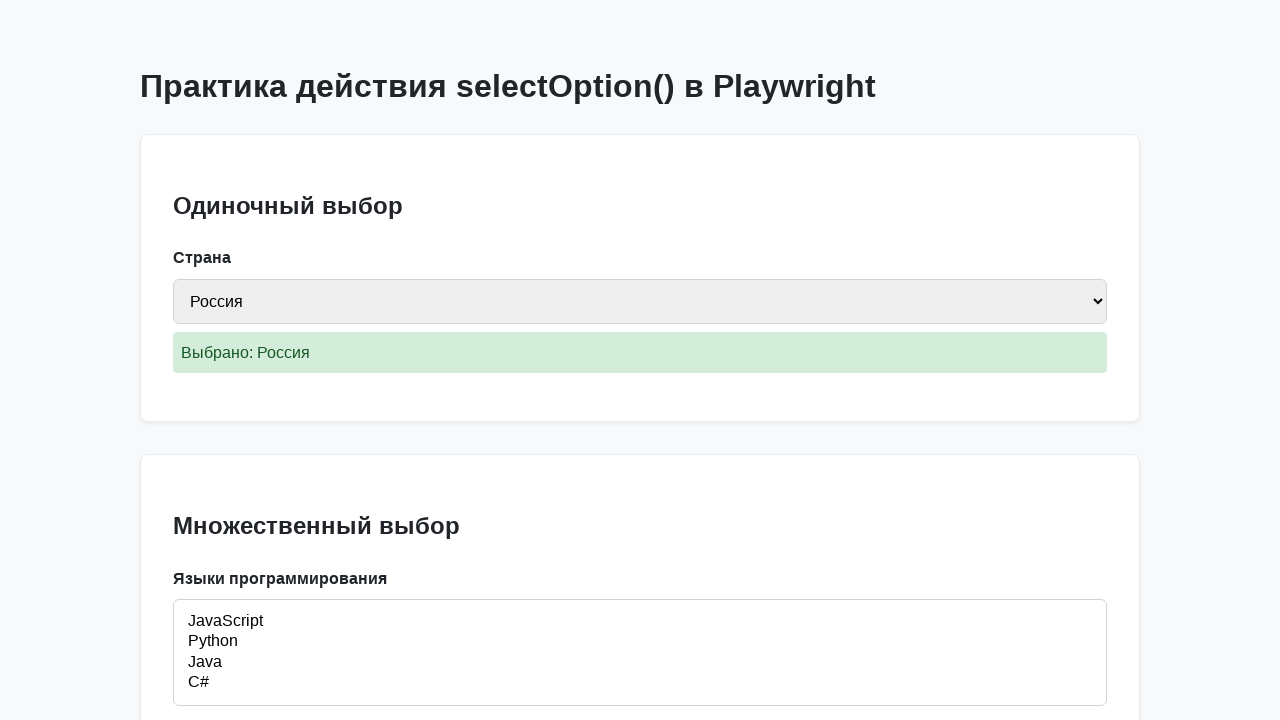

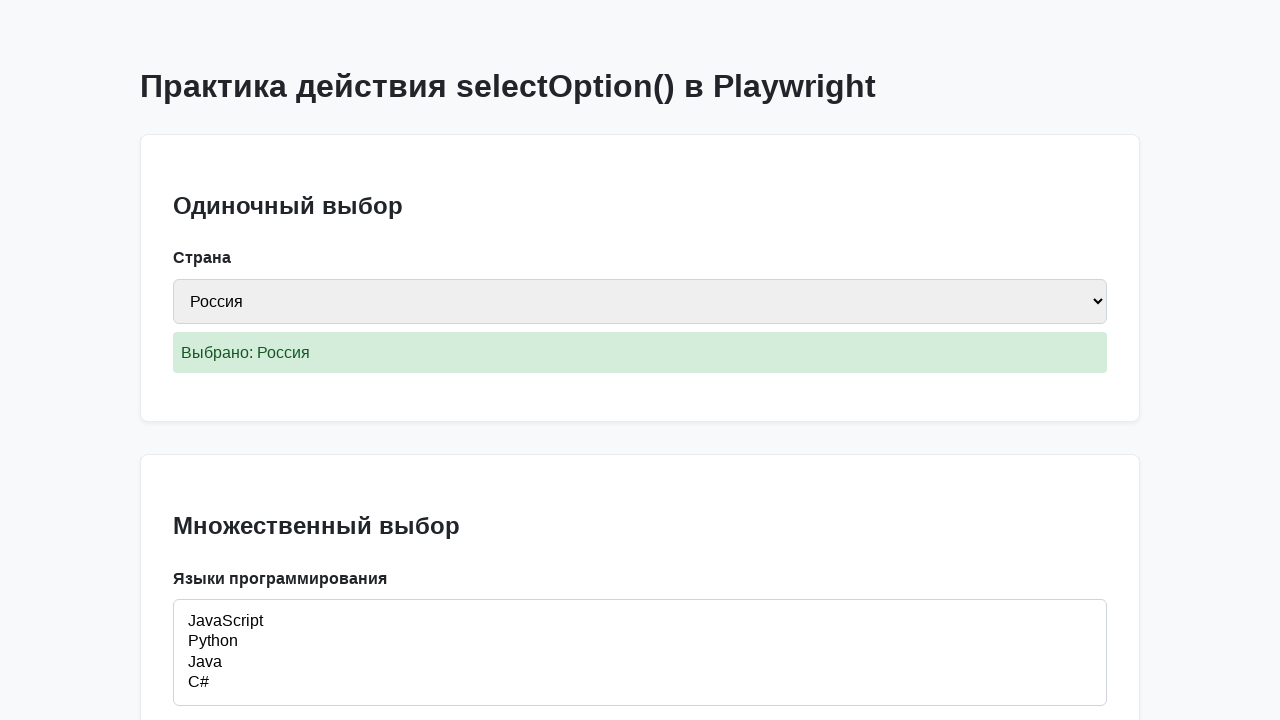